Tests a form by filling in header, MKE, OAI, and name input fields, submitting the form to verify error messages appear, then clearing the form

Starting URL: https://devmountain-qa.github.io/enter-wanted/1.4_Assignment/index.html

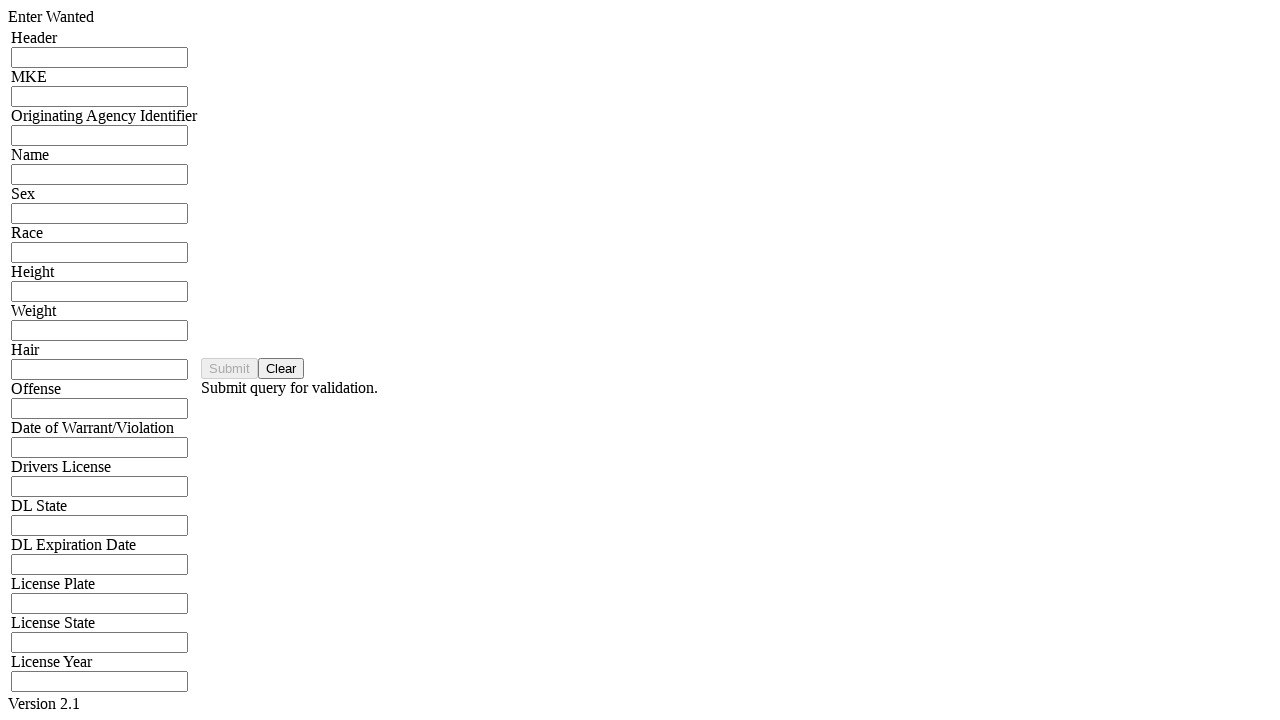

Filled header input field with 'HDR12345678' on input[name='hdrInput']
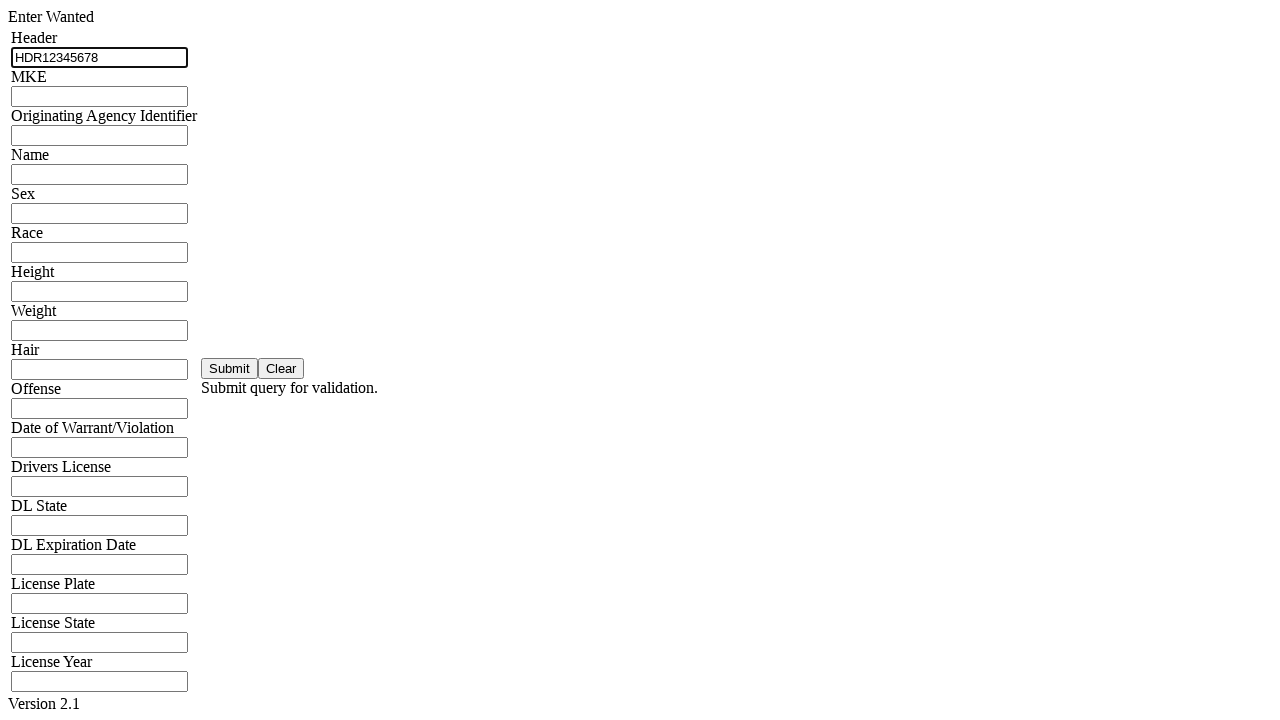

Filled MKE input field with 'MKE987654' on input[name='mkeInput']
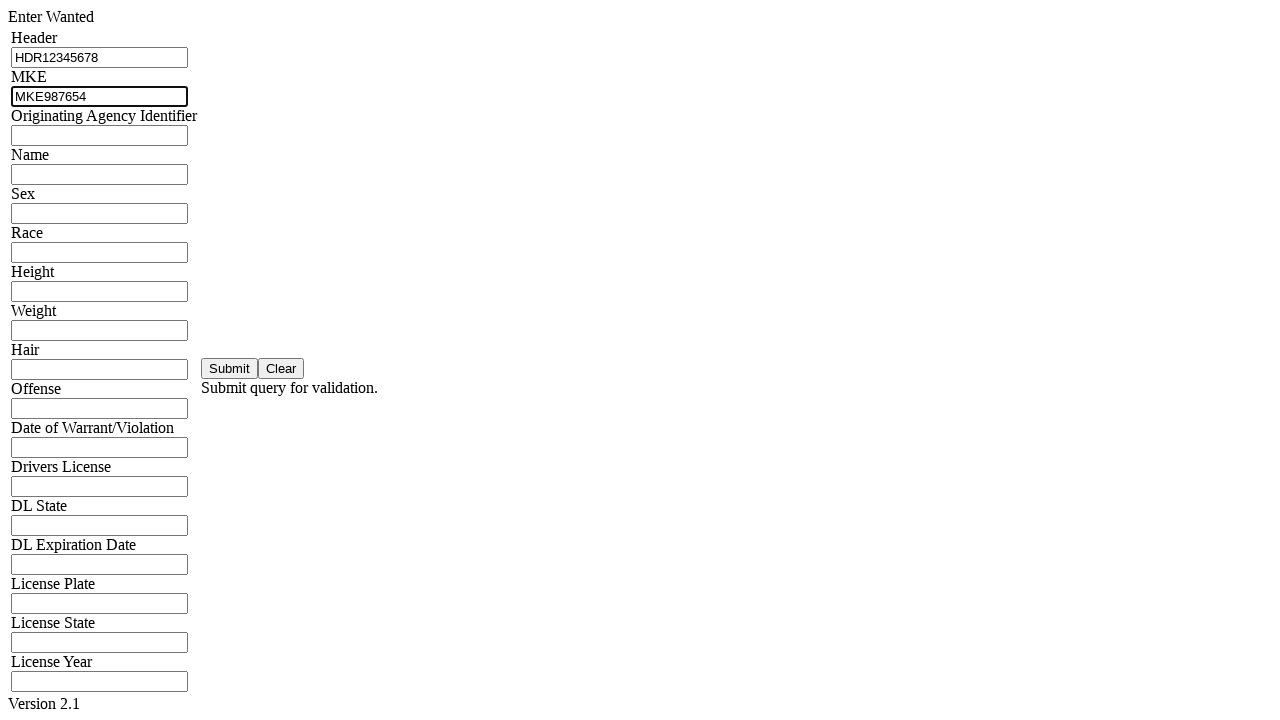

Filled OAI/ORI input field with 'ORI456789' on input[name='oriInput']
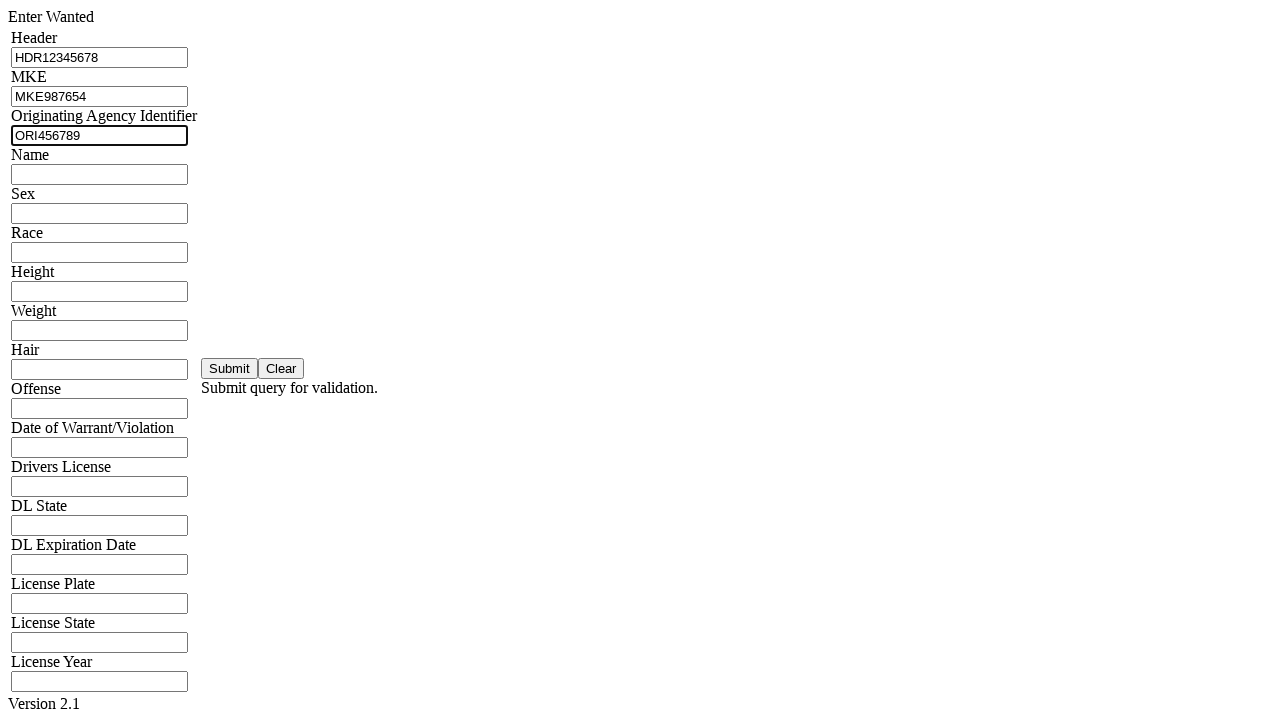

Filled name input field with 'John Smith' on input[name='namInput']
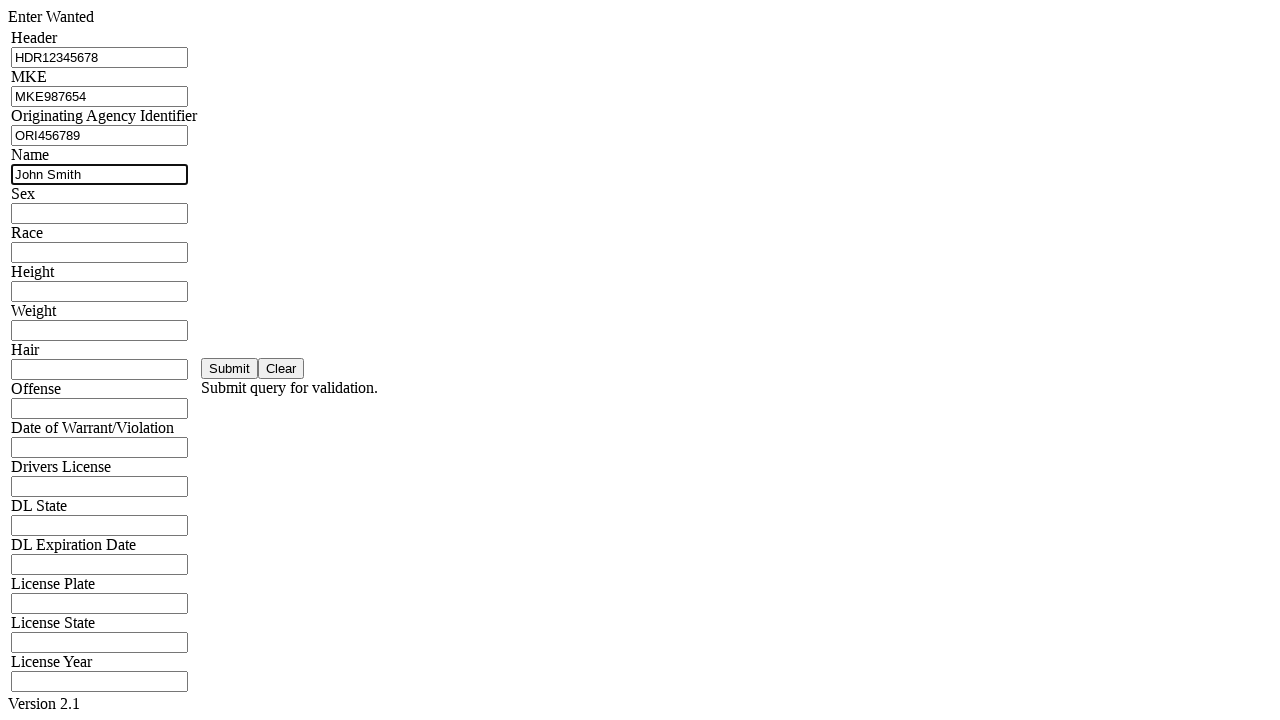

Clicked submit button to submit the form at (230, 368) on #saveBtn
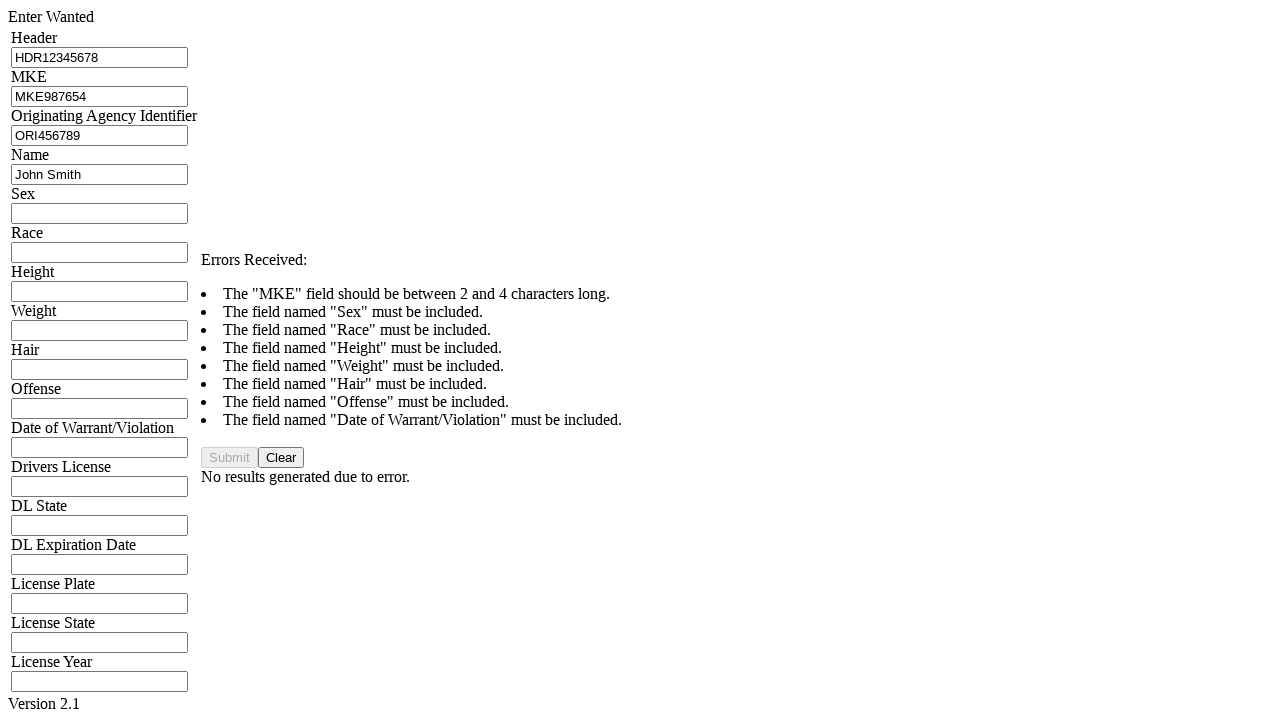

Waited for and verified error message appears
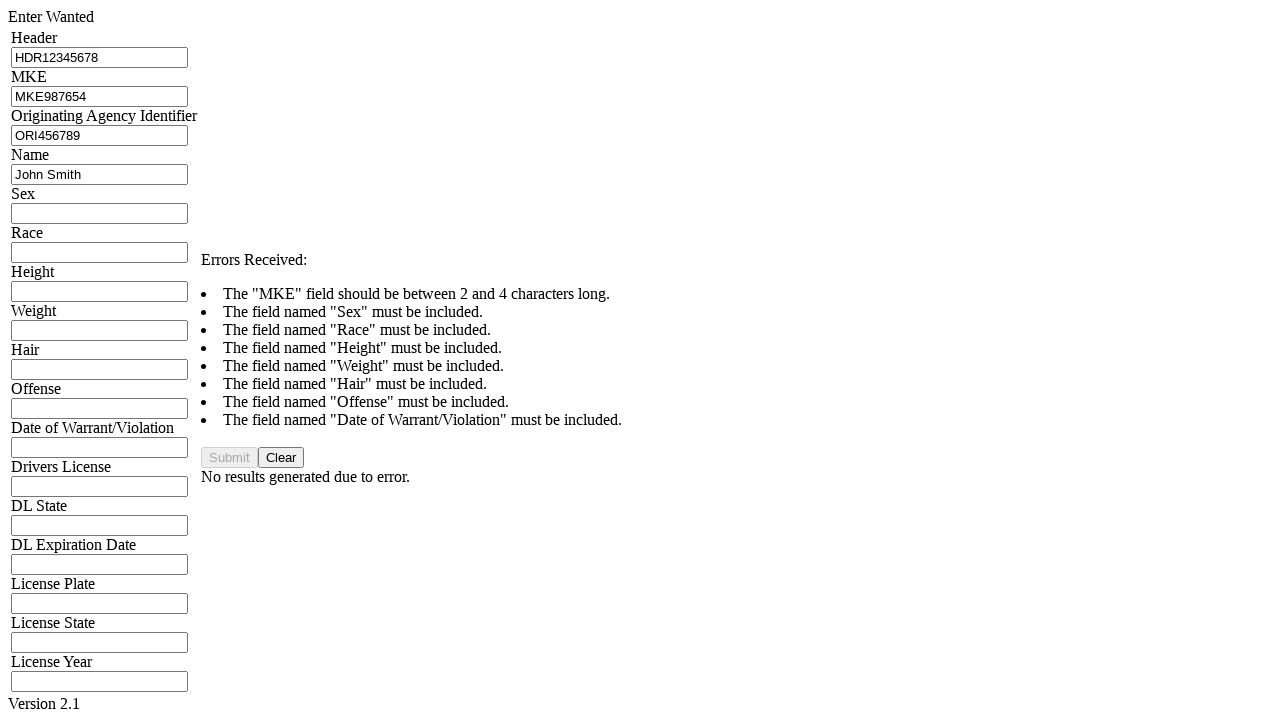

Clicked clear button to reset the form at (281, 458) on #clearBtn
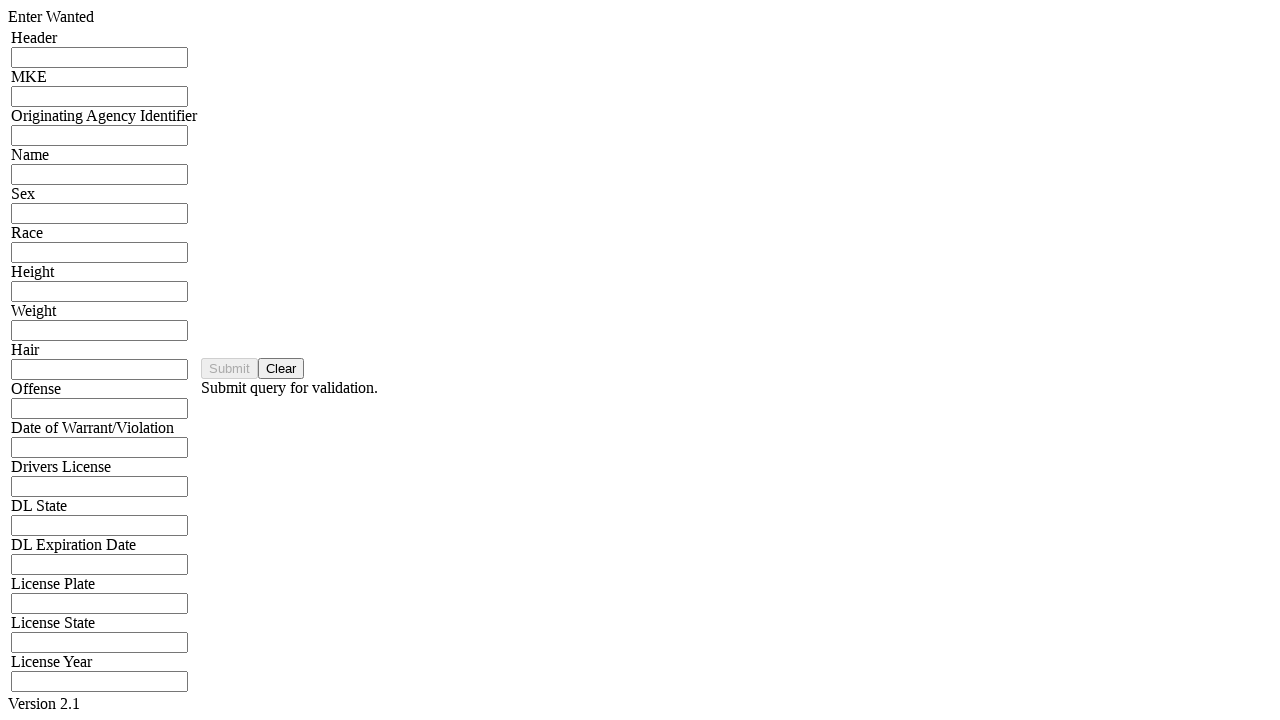

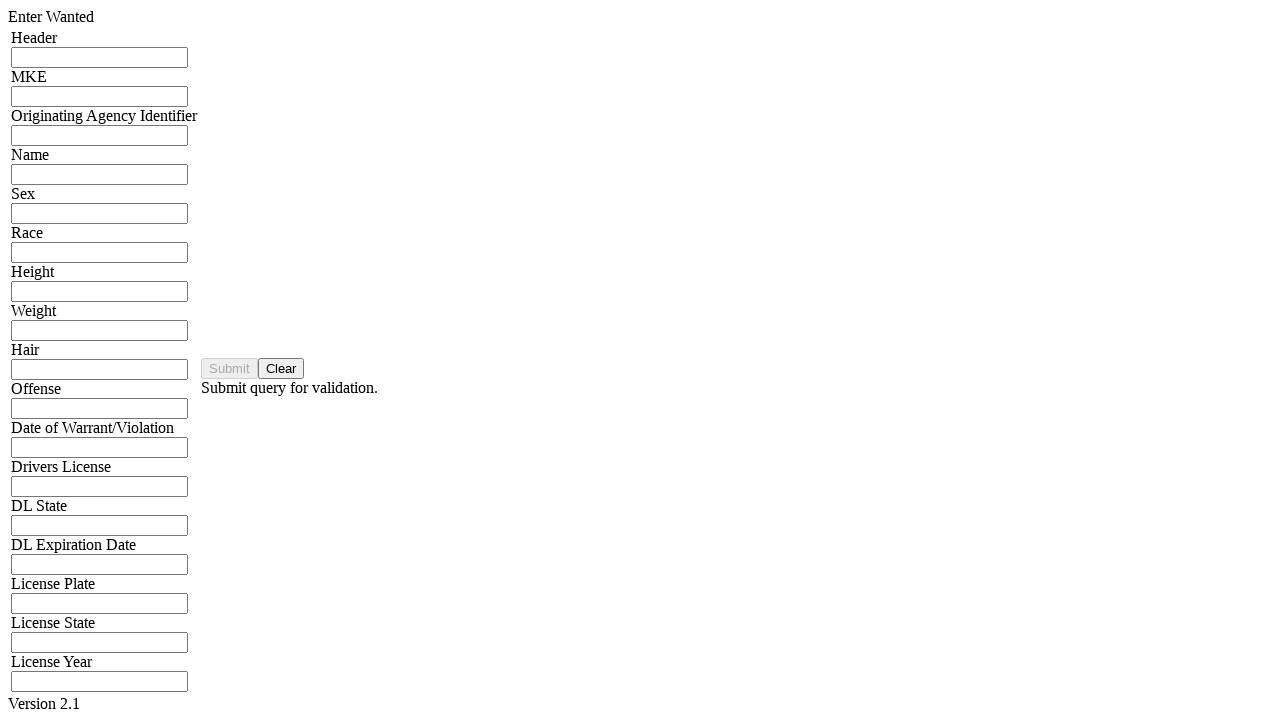